Tests scrolling to form elements and filling in name and date fields on a scroll practice page

Starting URL: https://formy-project.herokuapp.com/scroll

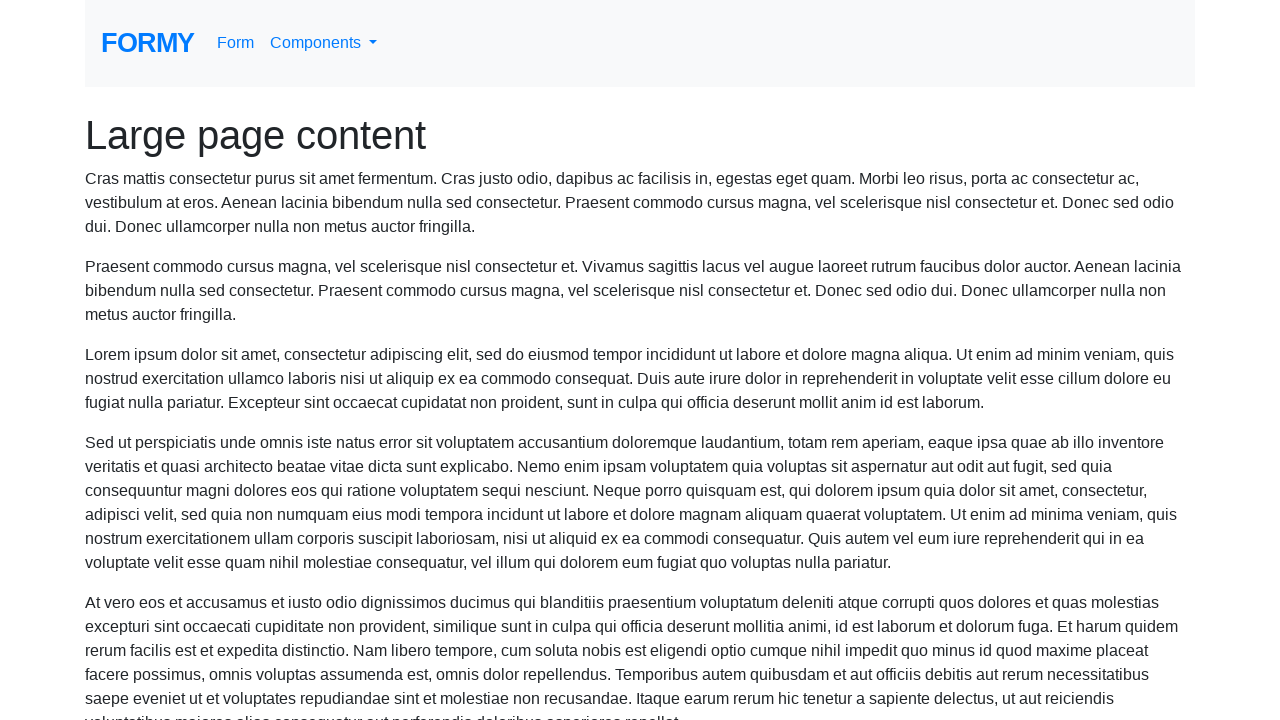

Scrolled to name field
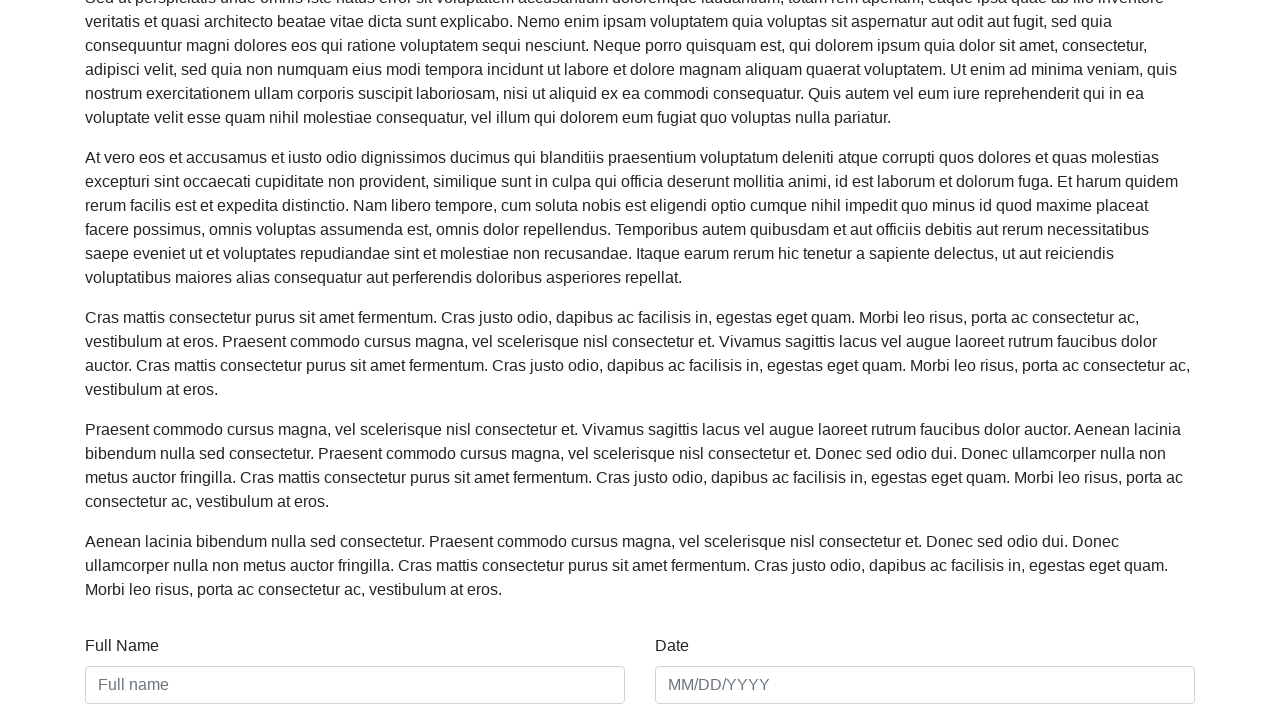

Filled name field with 'Alex Marcelo' on #name
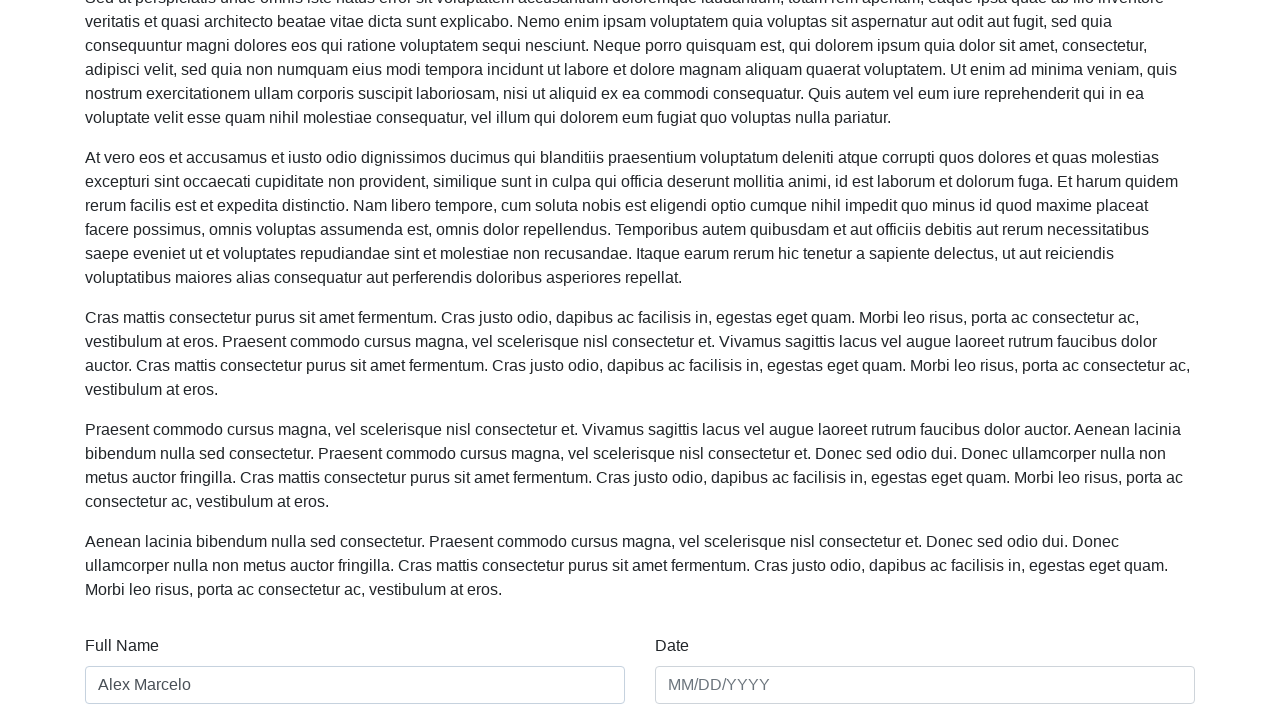

Scrolled to date field
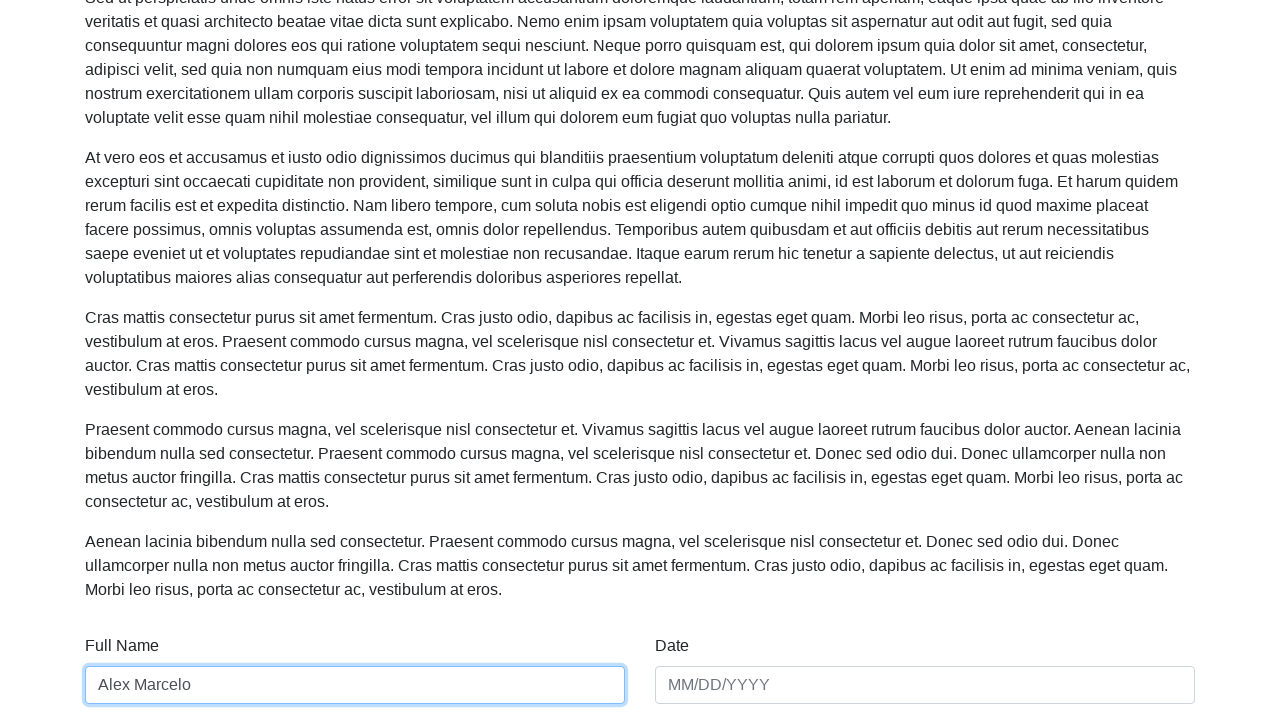

Filled date field with '04/14/2075' on #date
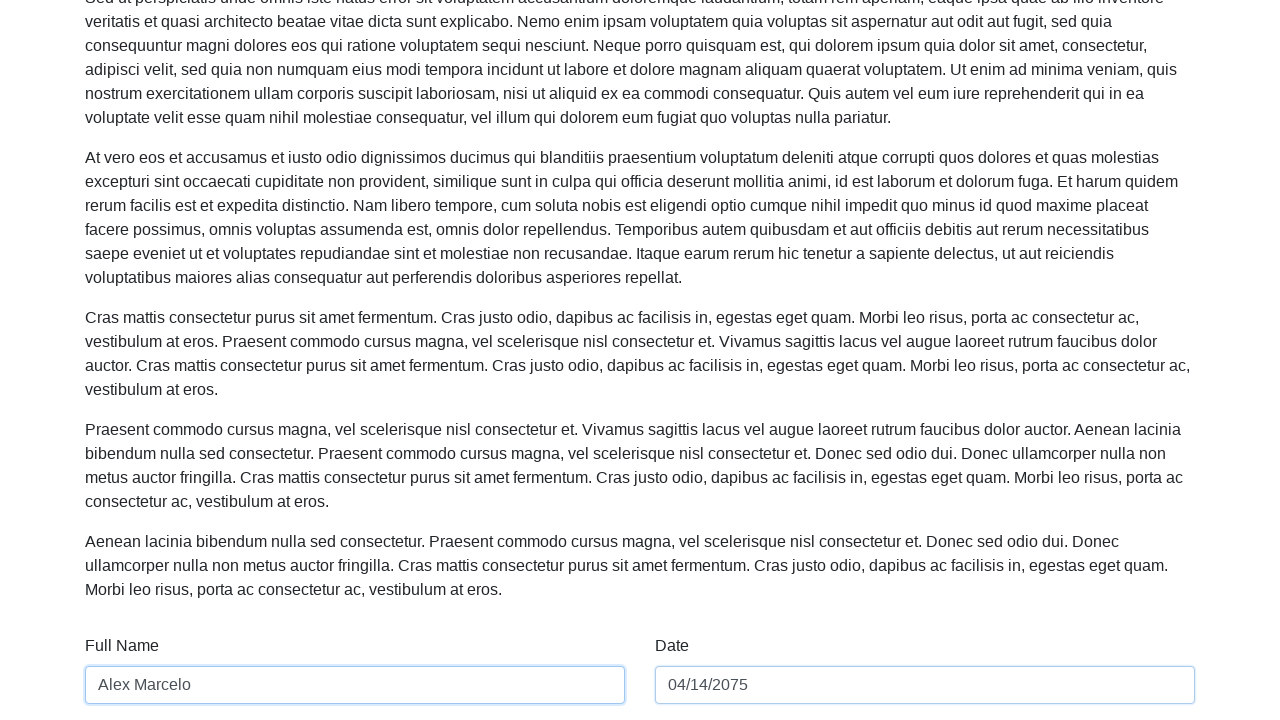

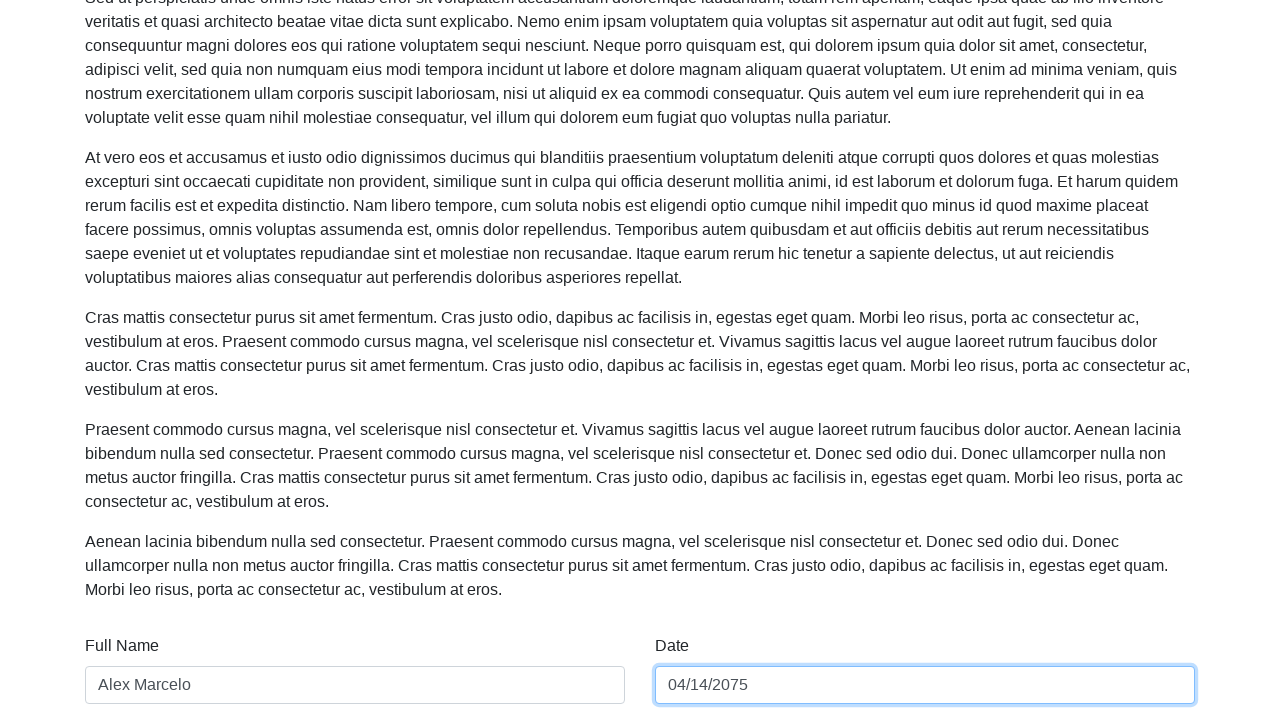